Tests adding 10 elements and then deleting all of them one by one, verifying no delete buttons remain

Starting URL: https://the-internet.herokuapp.com/add_remove_elements/

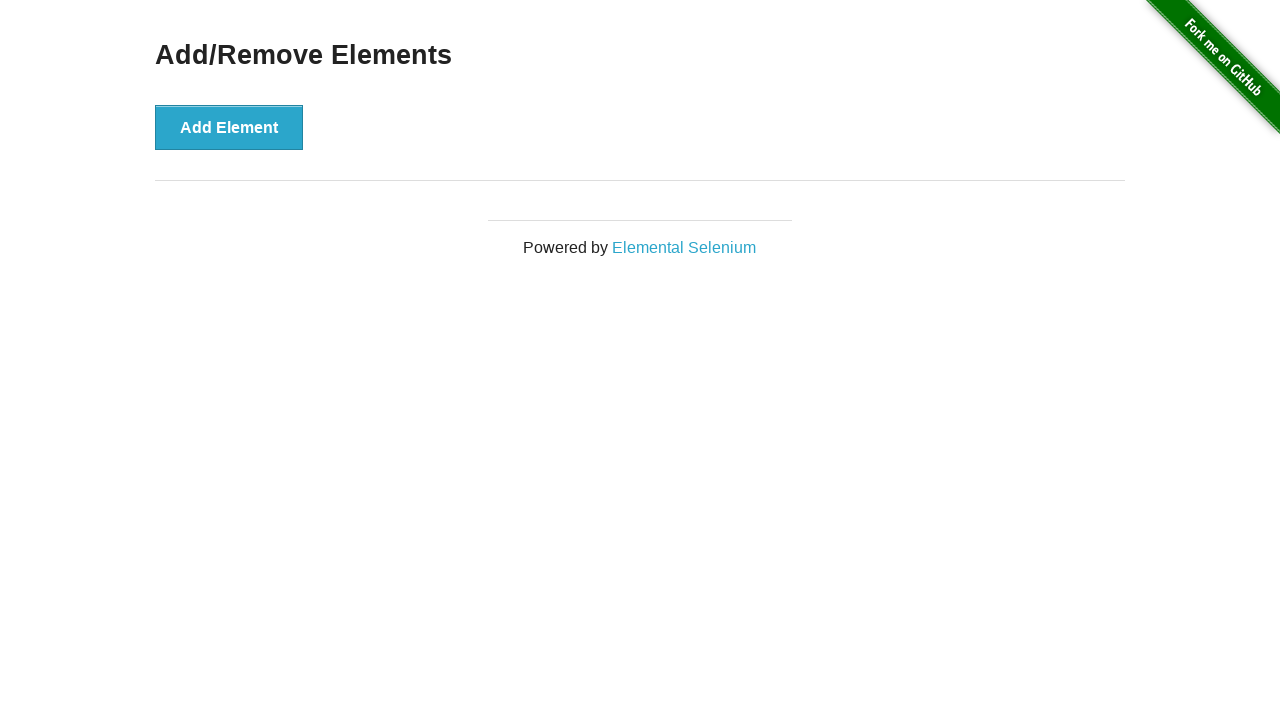

Clicked Add Element button (iteration 1/10) at (229, 127) on button[onclick='addElement()']
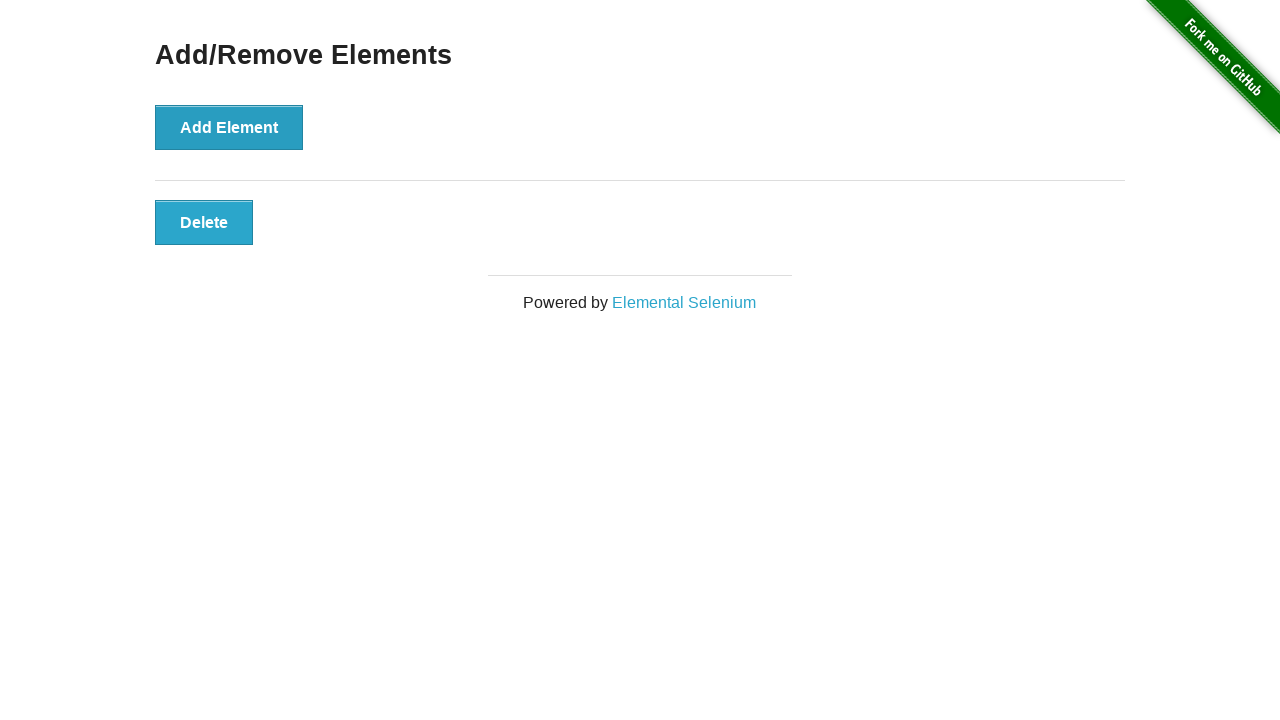

Clicked Add Element button (iteration 2/10) at (229, 127) on button[onclick='addElement()']
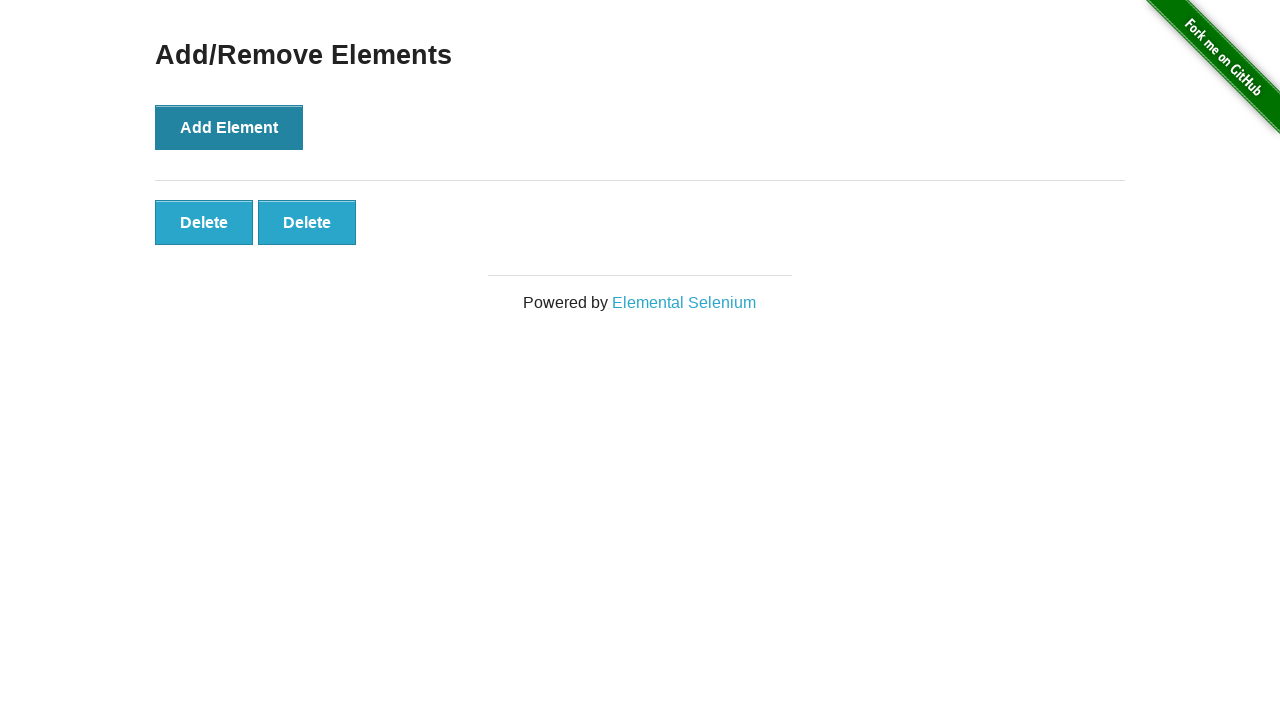

Clicked Add Element button (iteration 3/10) at (229, 127) on button[onclick='addElement()']
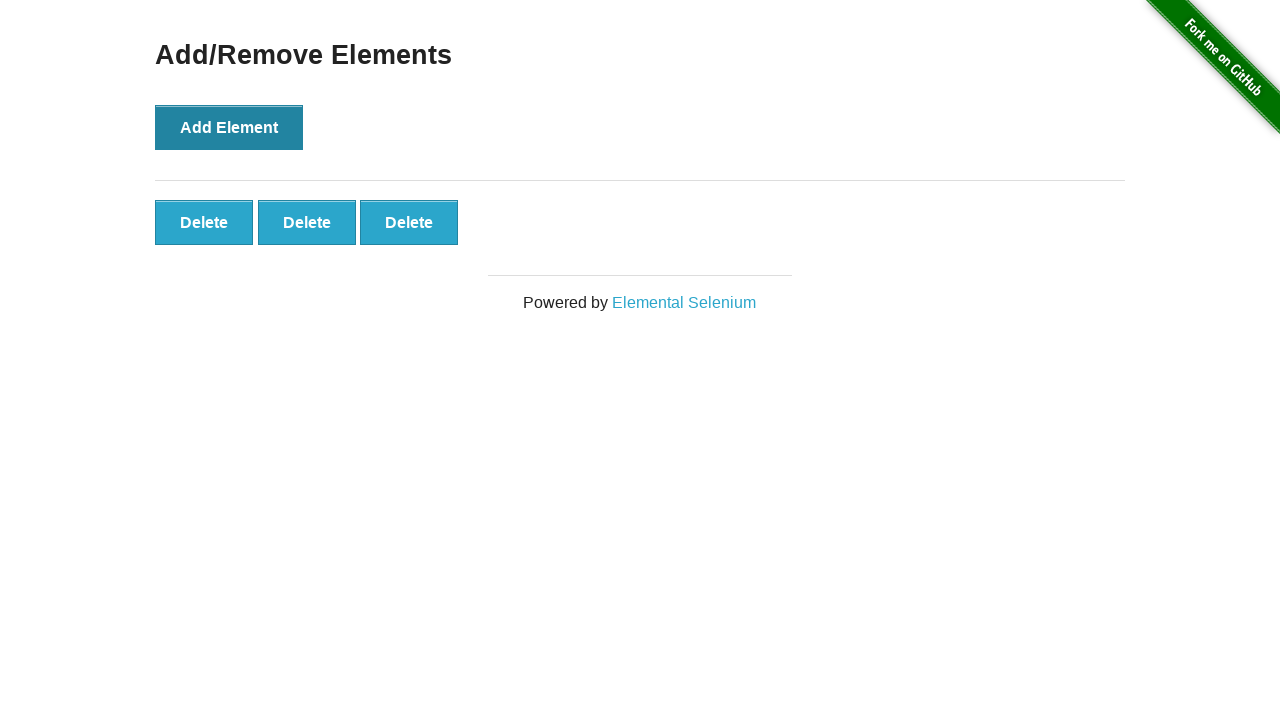

Clicked Add Element button (iteration 4/10) at (229, 127) on button[onclick='addElement()']
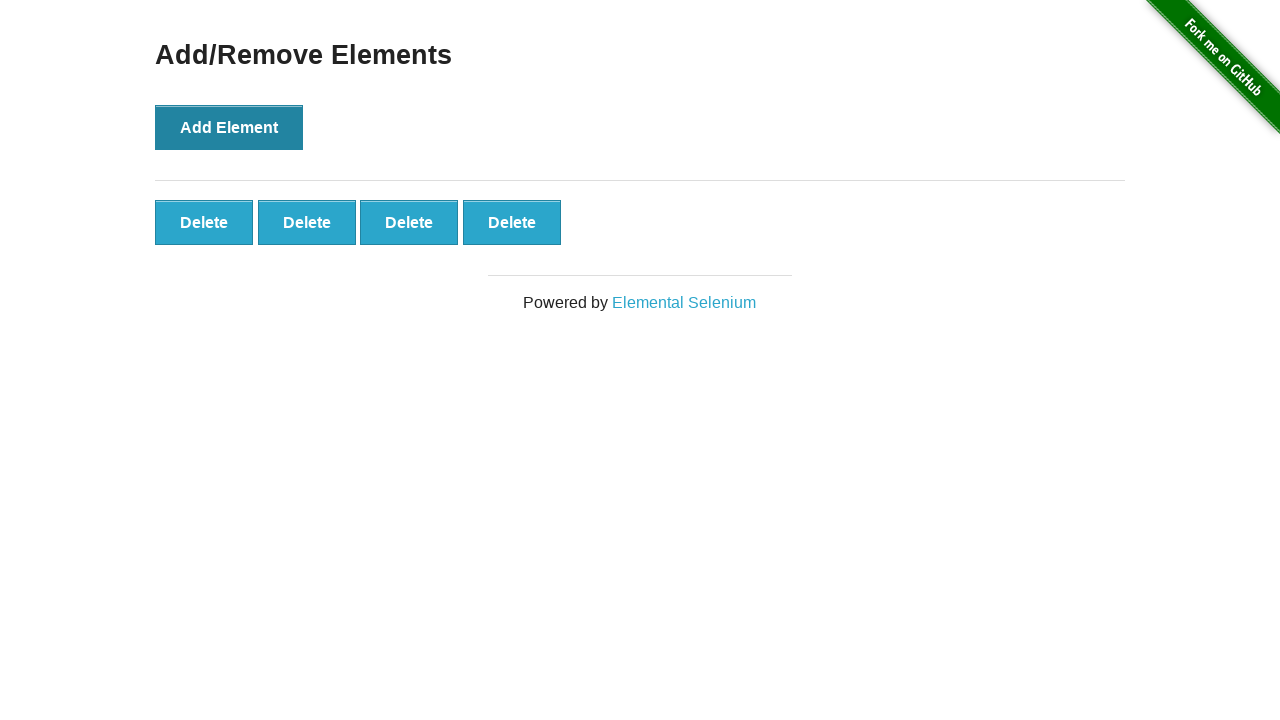

Clicked Add Element button (iteration 5/10) at (229, 127) on button[onclick='addElement()']
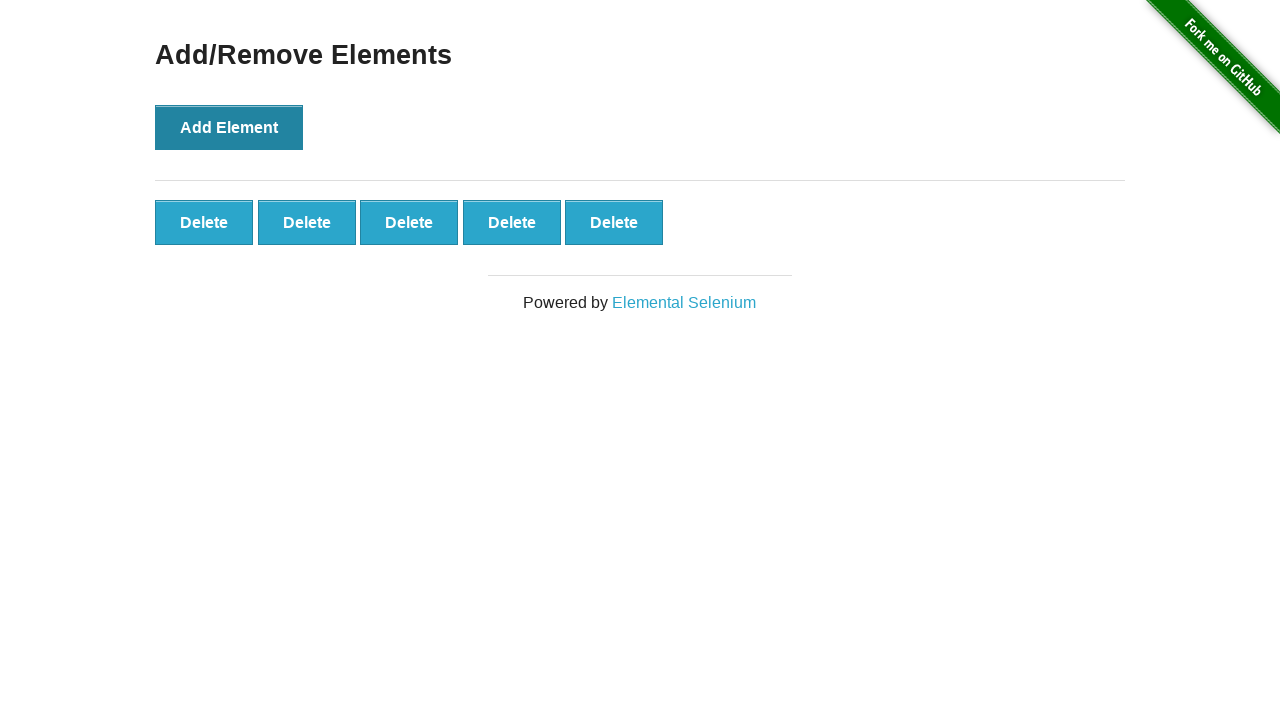

Clicked Add Element button (iteration 6/10) at (229, 127) on button[onclick='addElement()']
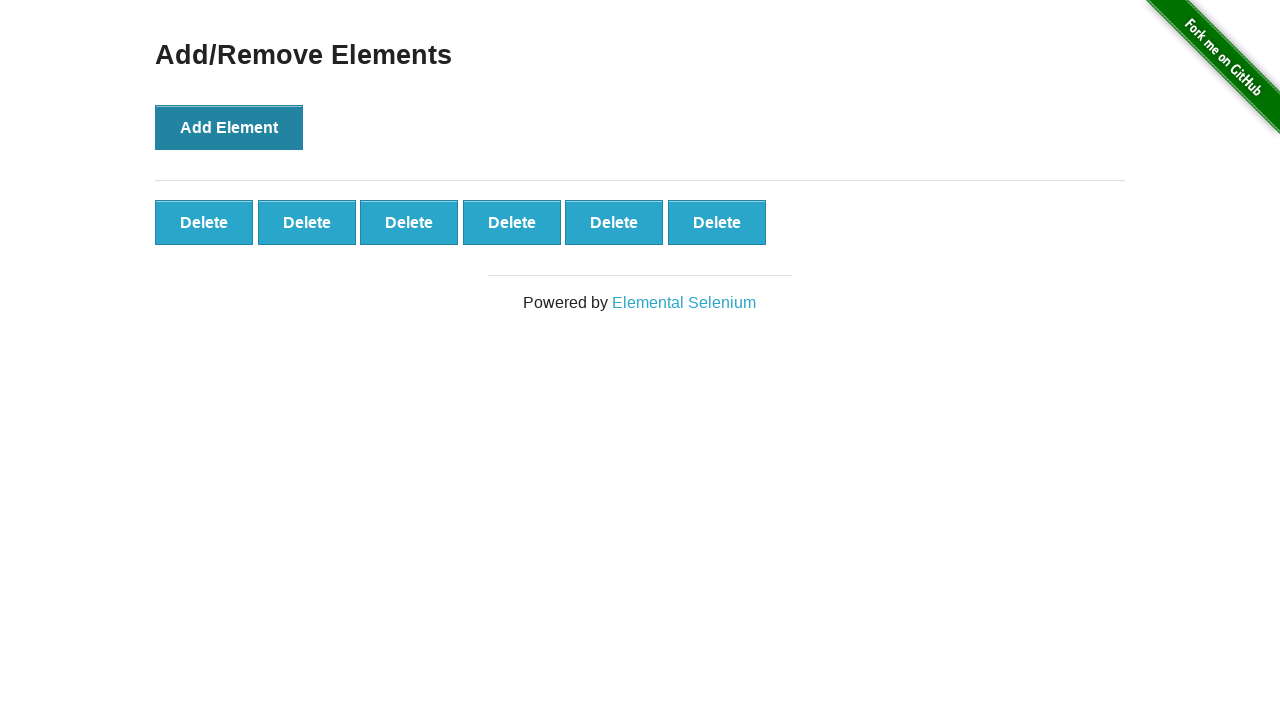

Clicked Add Element button (iteration 7/10) at (229, 127) on button[onclick='addElement()']
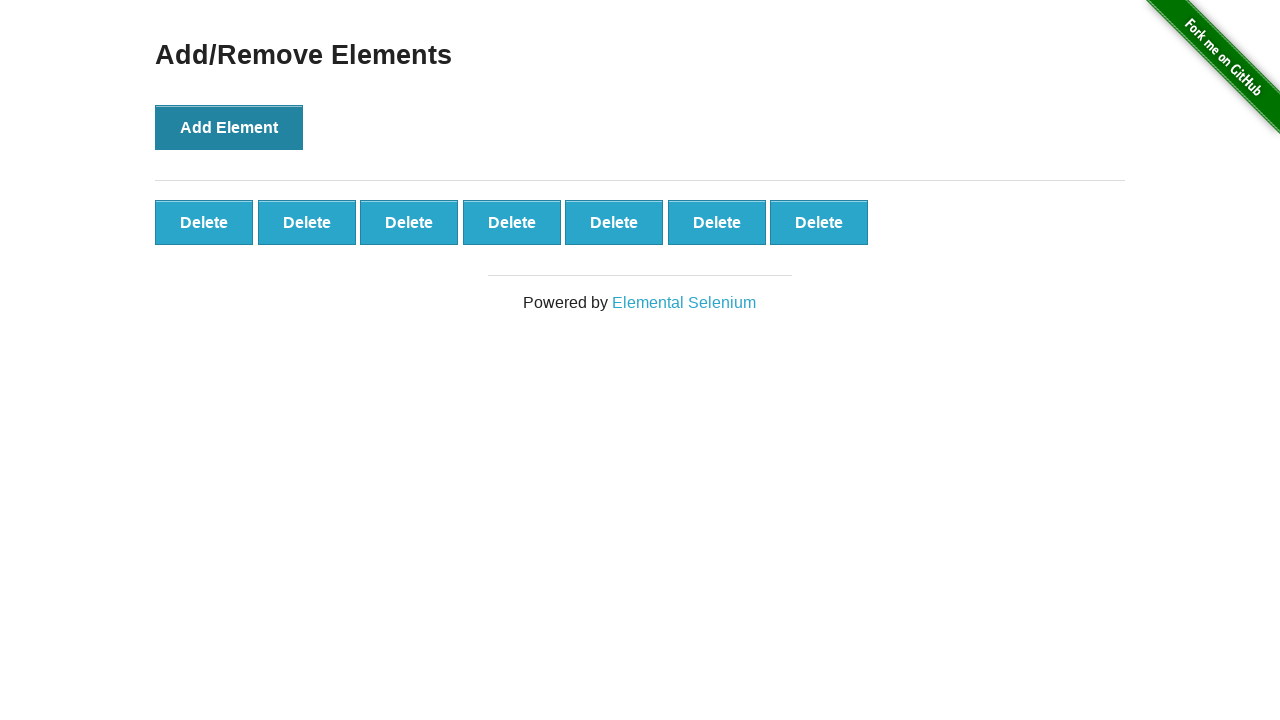

Clicked Add Element button (iteration 8/10) at (229, 127) on button[onclick='addElement()']
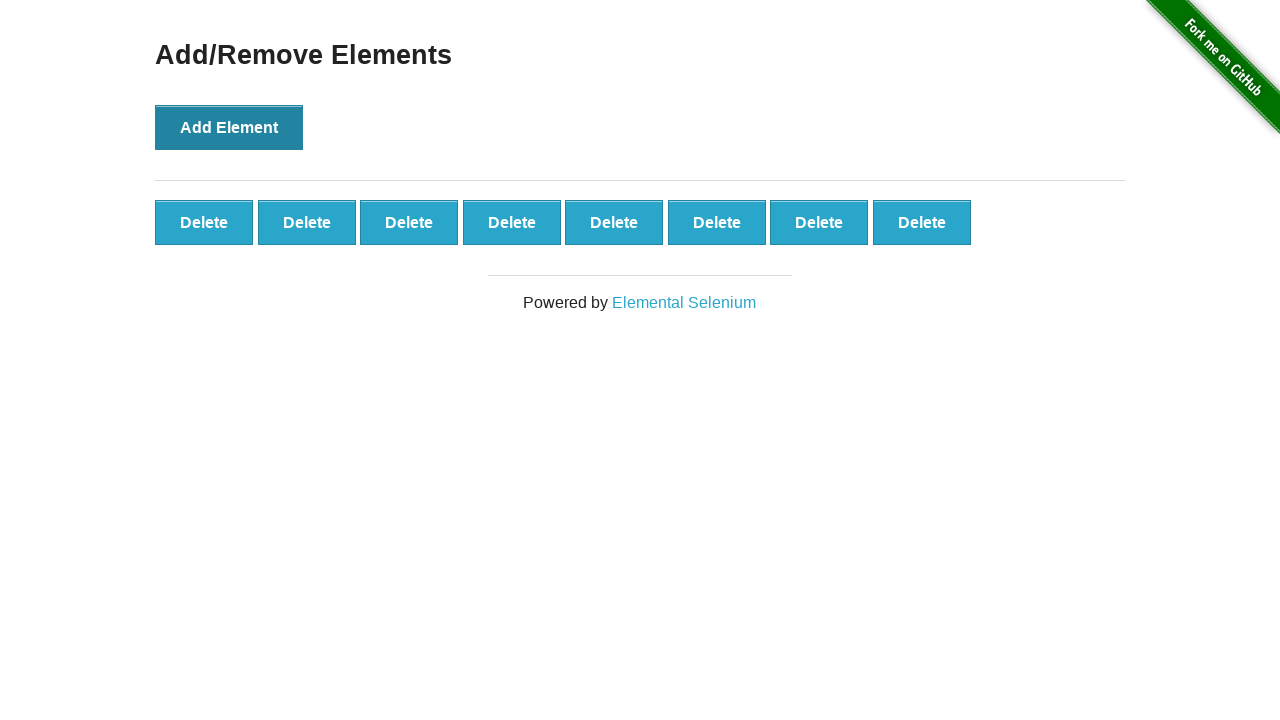

Clicked Add Element button (iteration 9/10) at (229, 127) on button[onclick='addElement()']
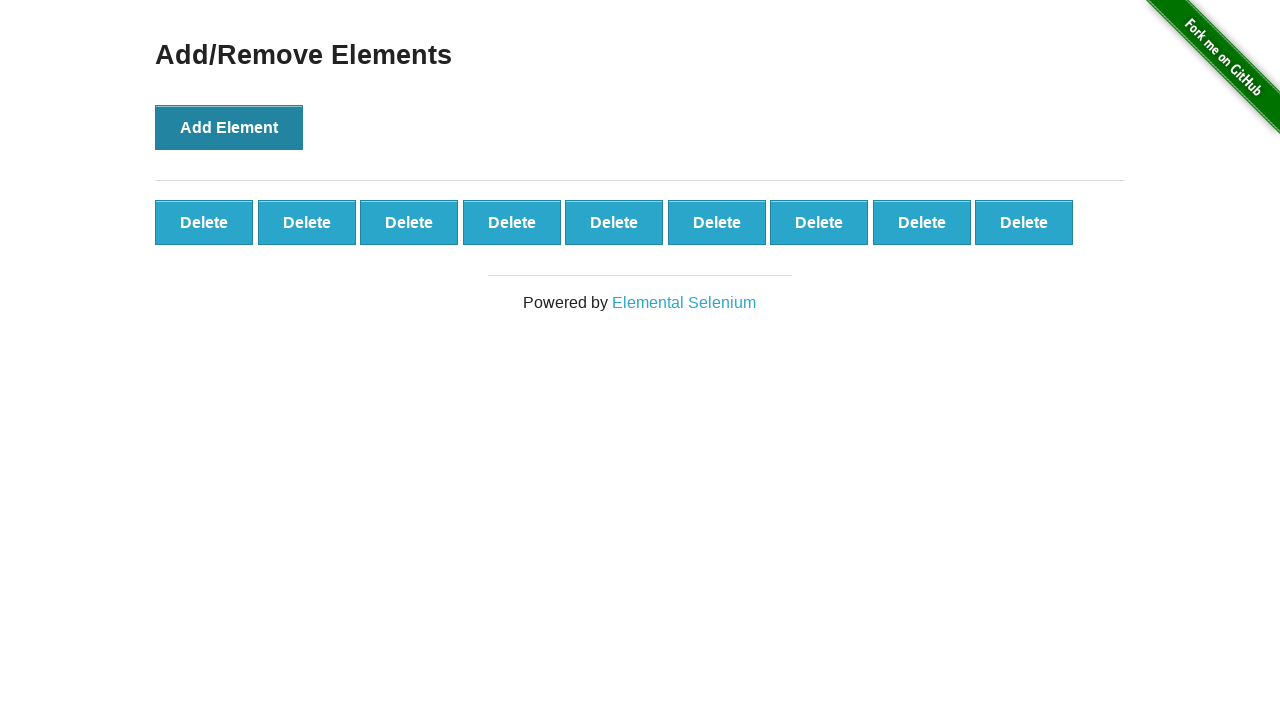

Clicked Add Element button (iteration 10/10) at (229, 127) on button[onclick='addElement()']
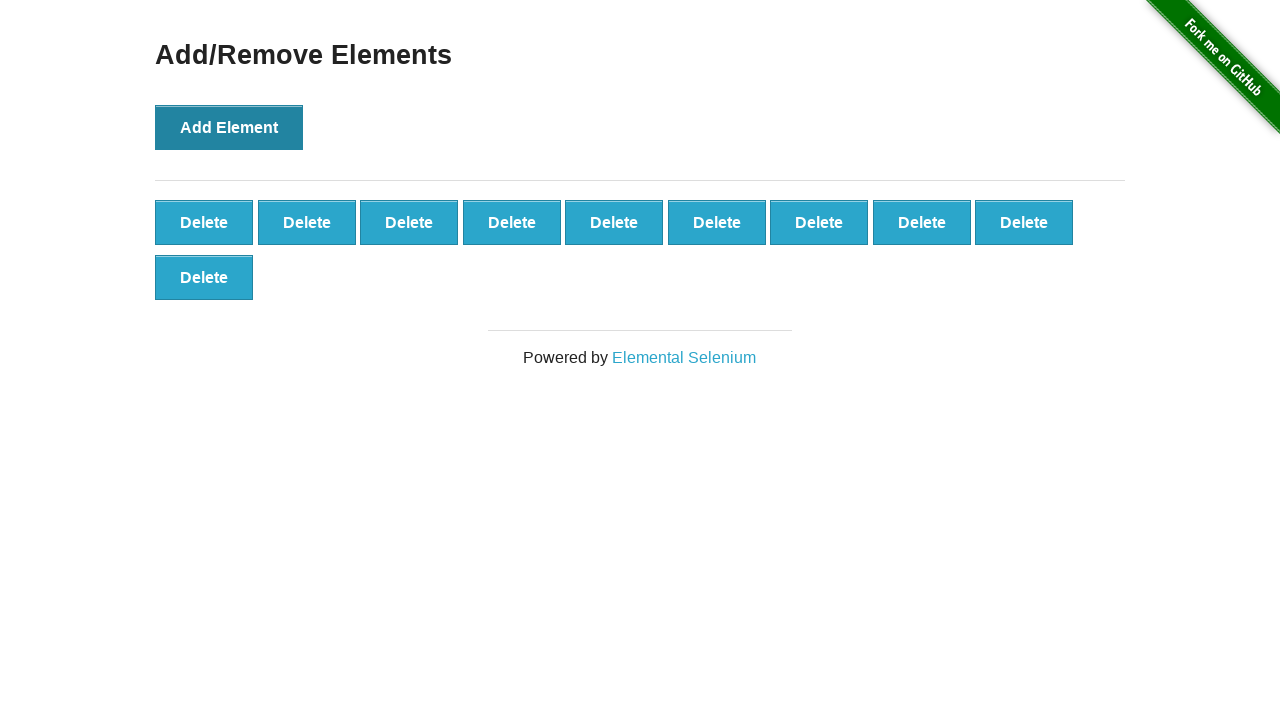

Verified that 10 delete buttons exist
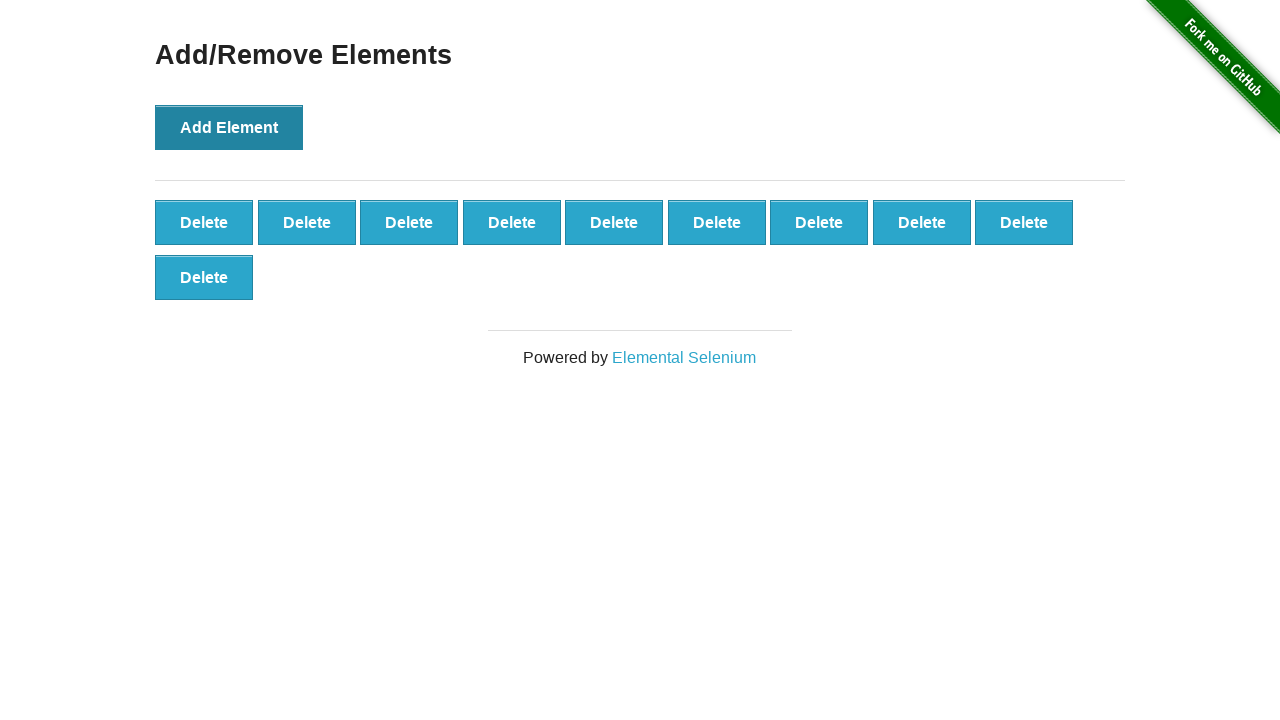

Clicked delete button to remove element (iteration 1/10) at (204, 222) on button[onclick='deleteElement()']
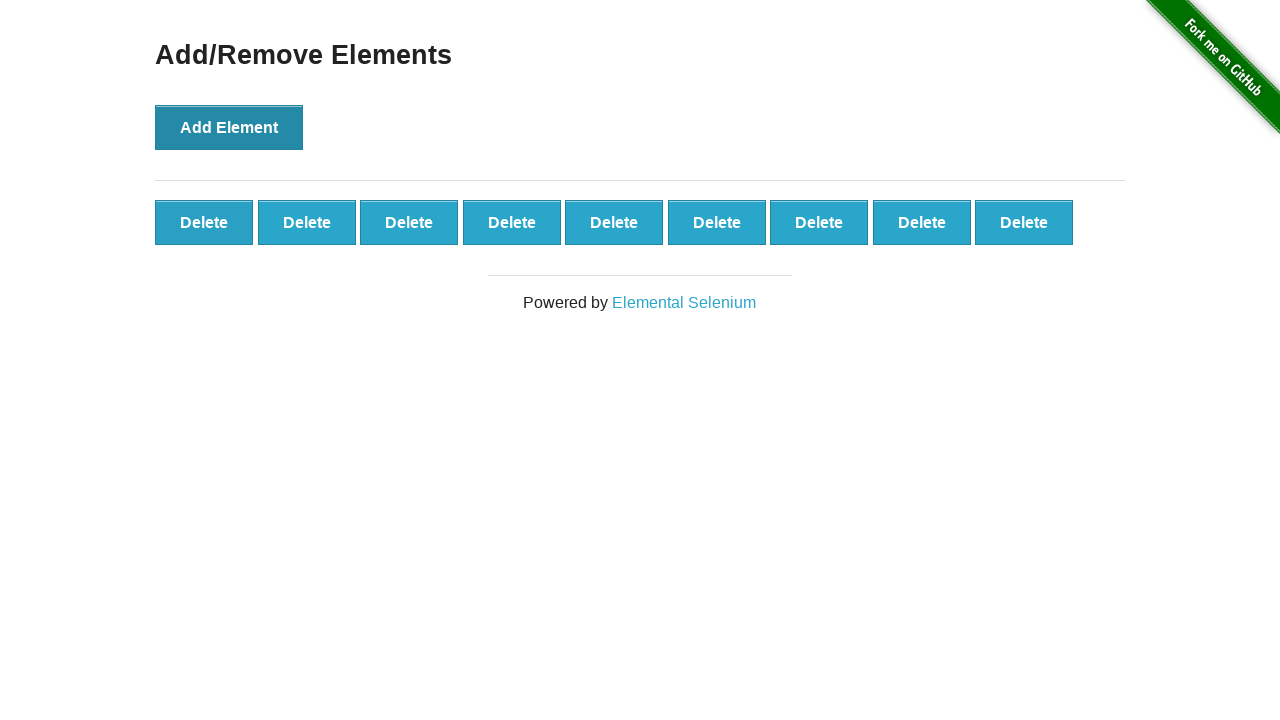

Clicked delete button to remove element (iteration 2/10) at (204, 222) on button[onclick='deleteElement()']
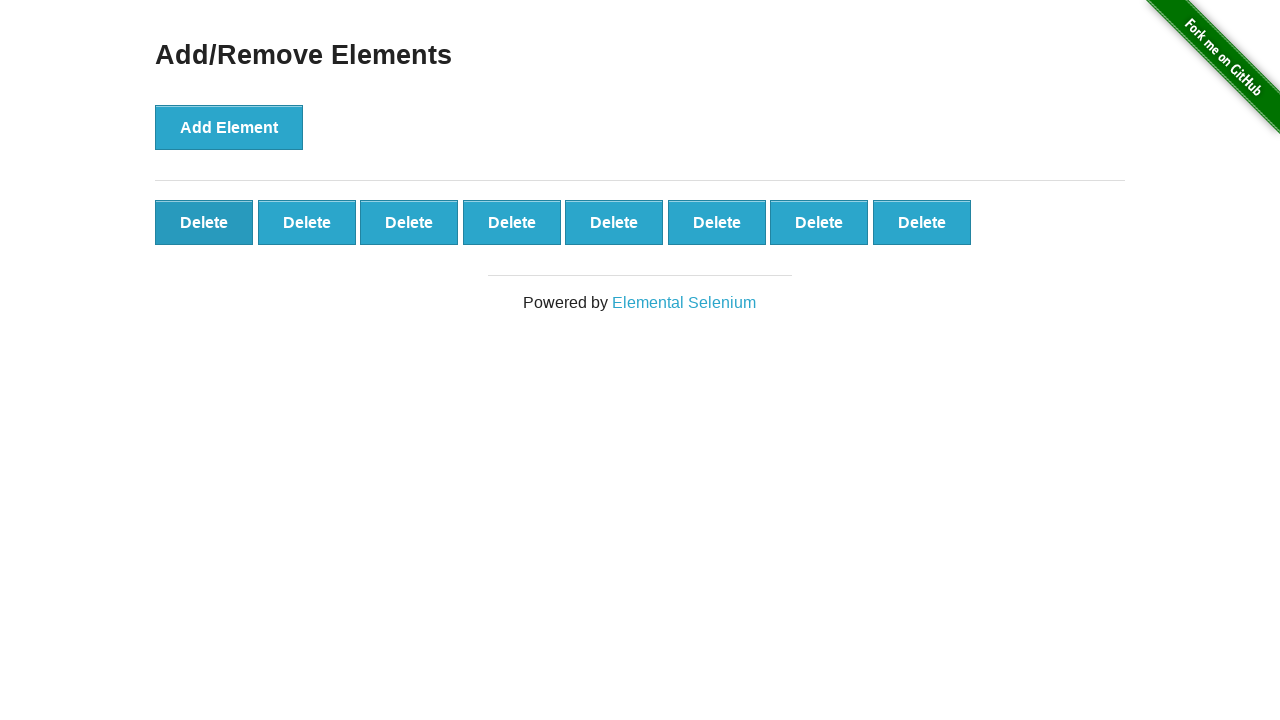

Clicked delete button to remove element (iteration 3/10) at (204, 222) on button[onclick='deleteElement()']
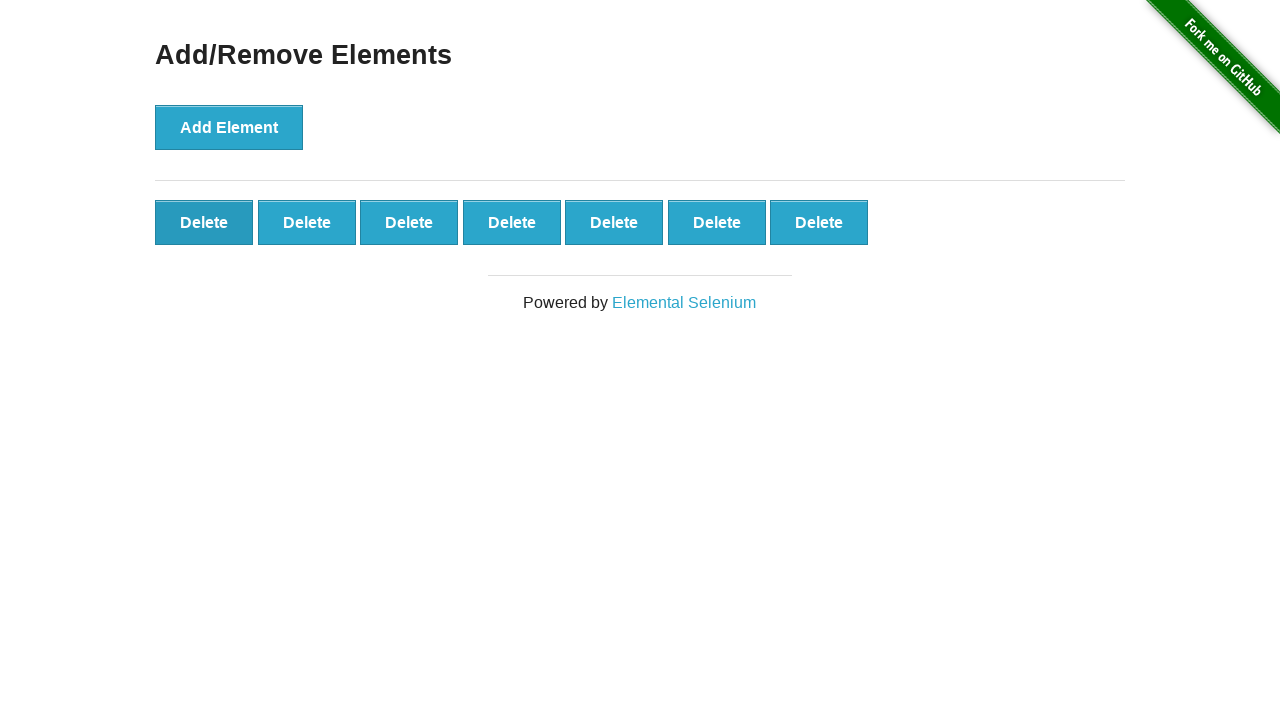

Clicked delete button to remove element (iteration 4/10) at (204, 222) on button[onclick='deleteElement()']
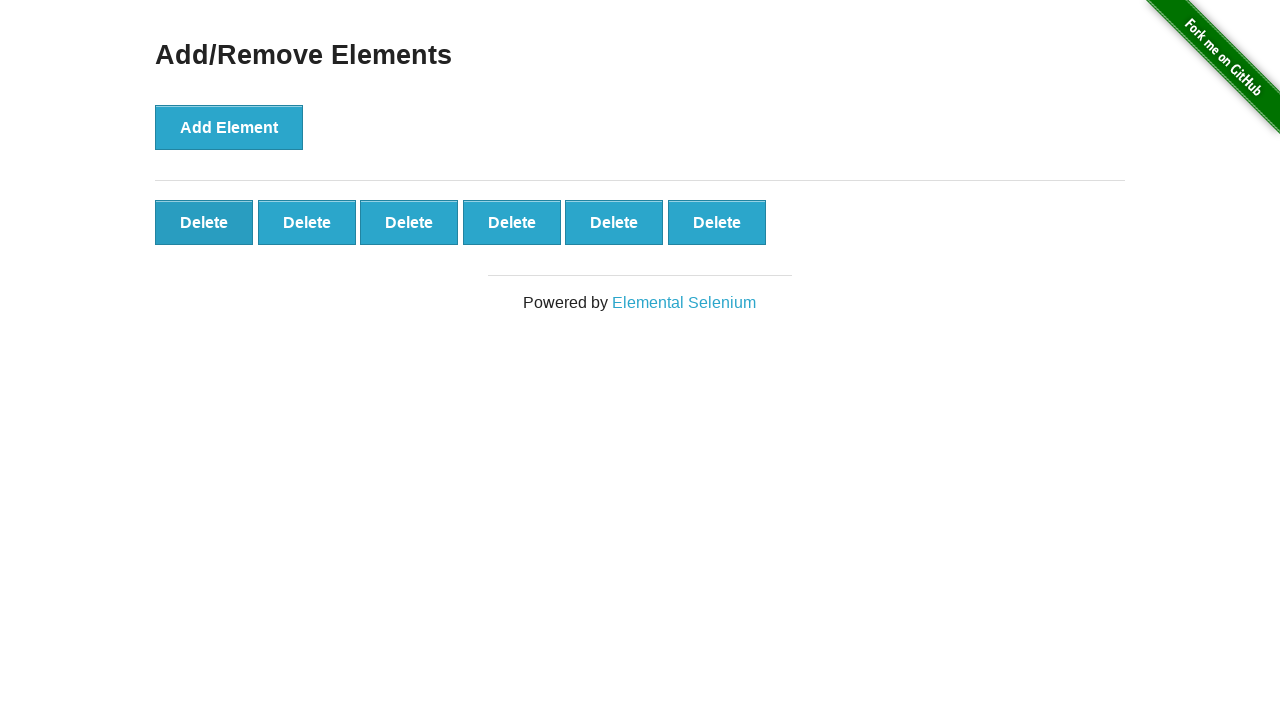

Clicked delete button to remove element (iteration 5/10) at (204, 222) on button[onclick='deleteElement()']
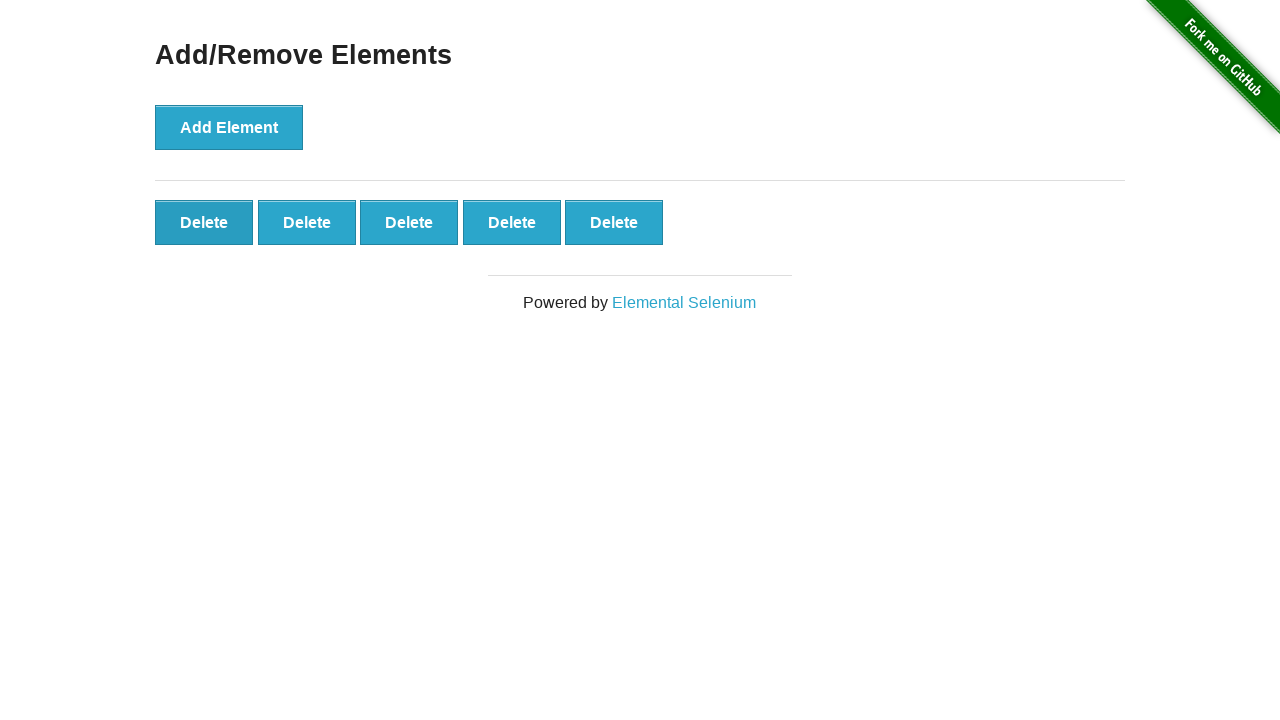

Clicked delete button to remove element (iteration 6/10) at (204, 222) on button[onclick='deleteElement()']
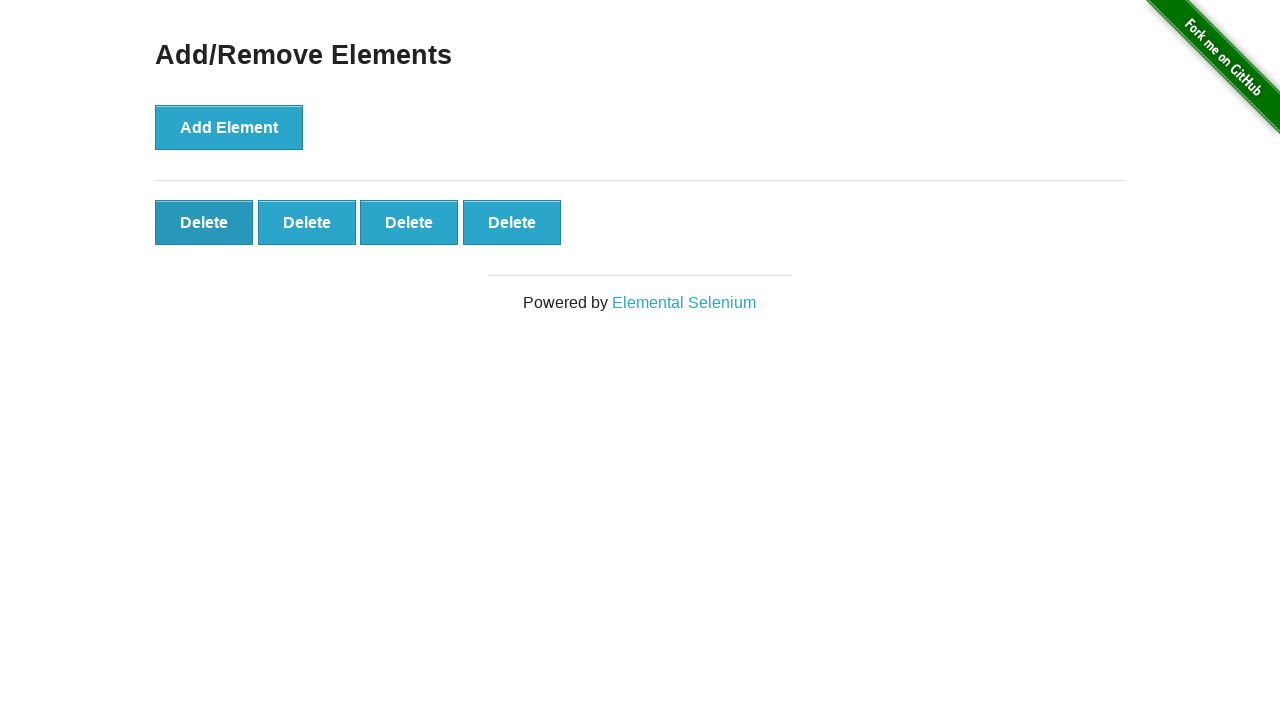

Clicked delete button to remove element (iteration 7/10) at (204, 222) on button[onclick='deleteElement()']
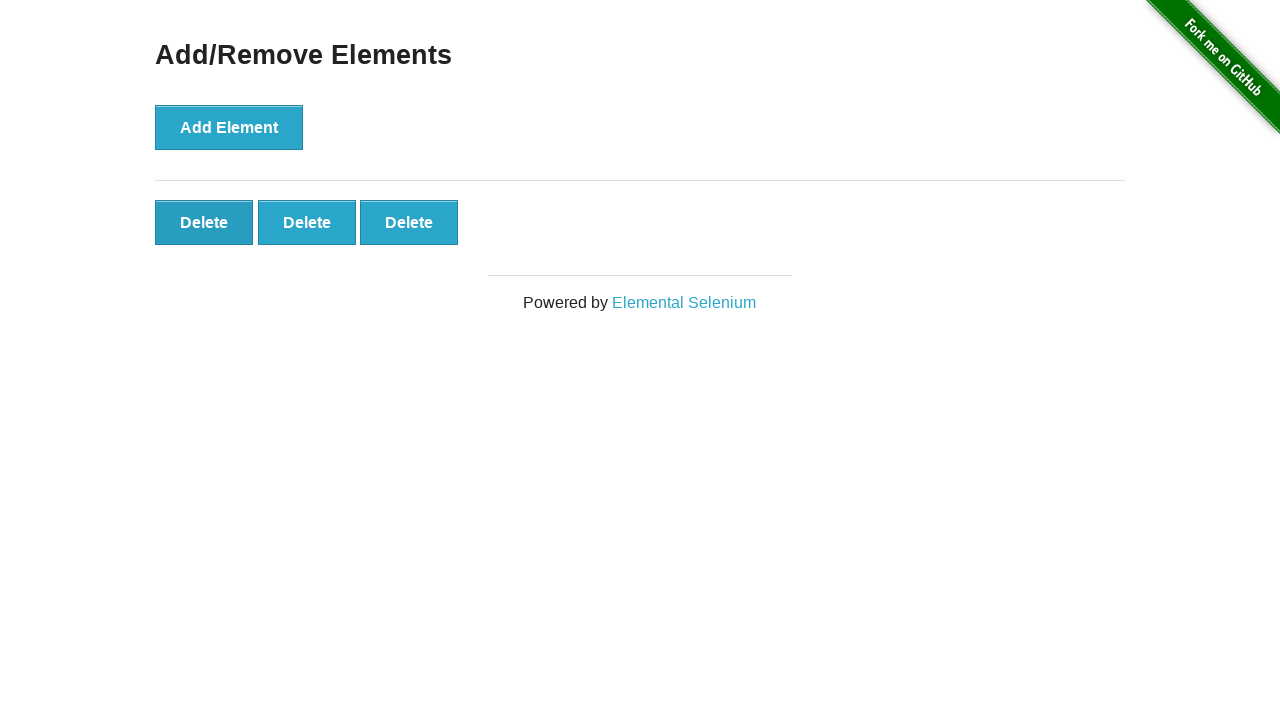

Clicked delete button to remove element (iteration 8/10) at (204, 222) on button[onclick='deleteElement()']
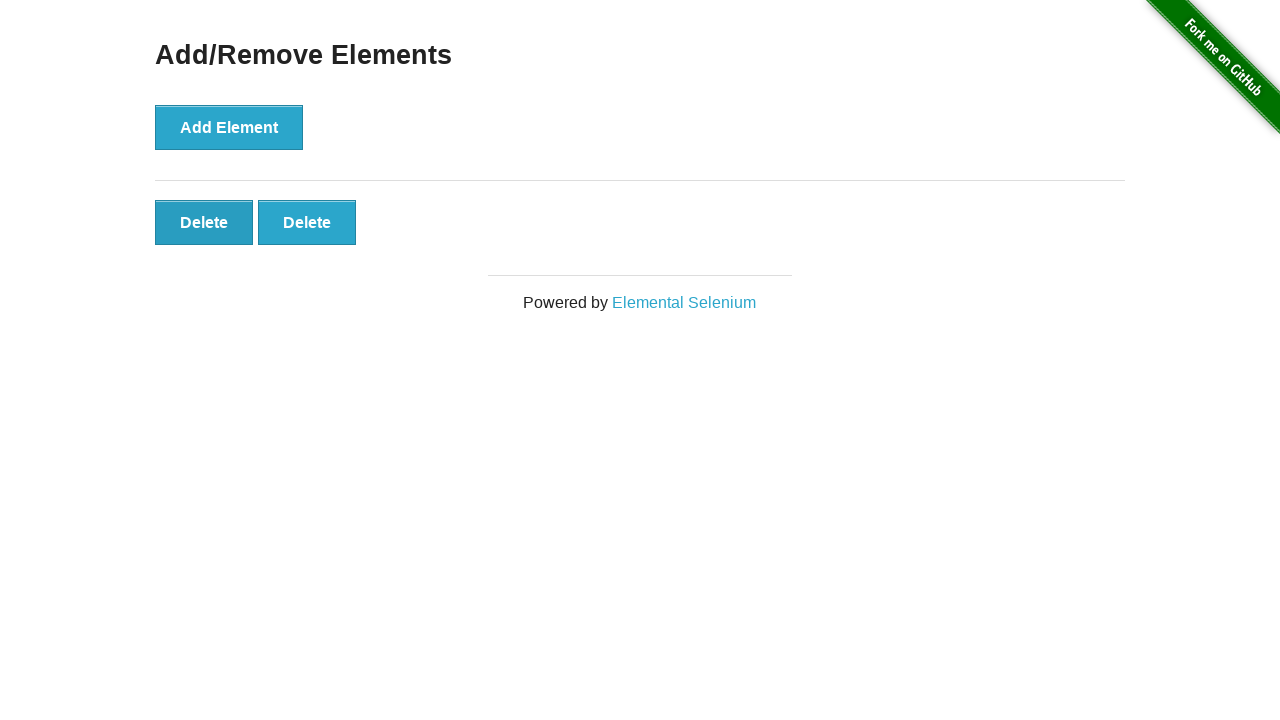

Clicked delete button to remove element (iteration 9/10) at (204, 222) on button[onclick='deleteElement()']
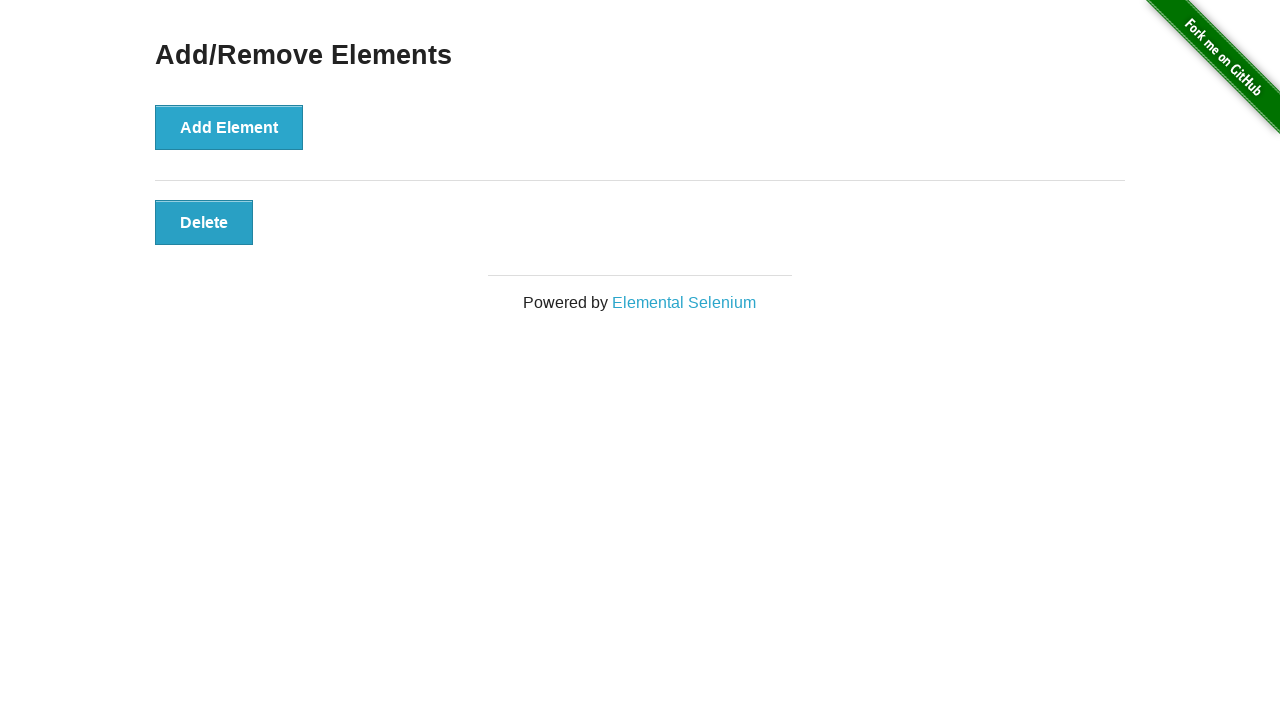

Clicked delete button to remove element (iteration 10/10) at (204, 222) on button[onclick='deleteElement()']
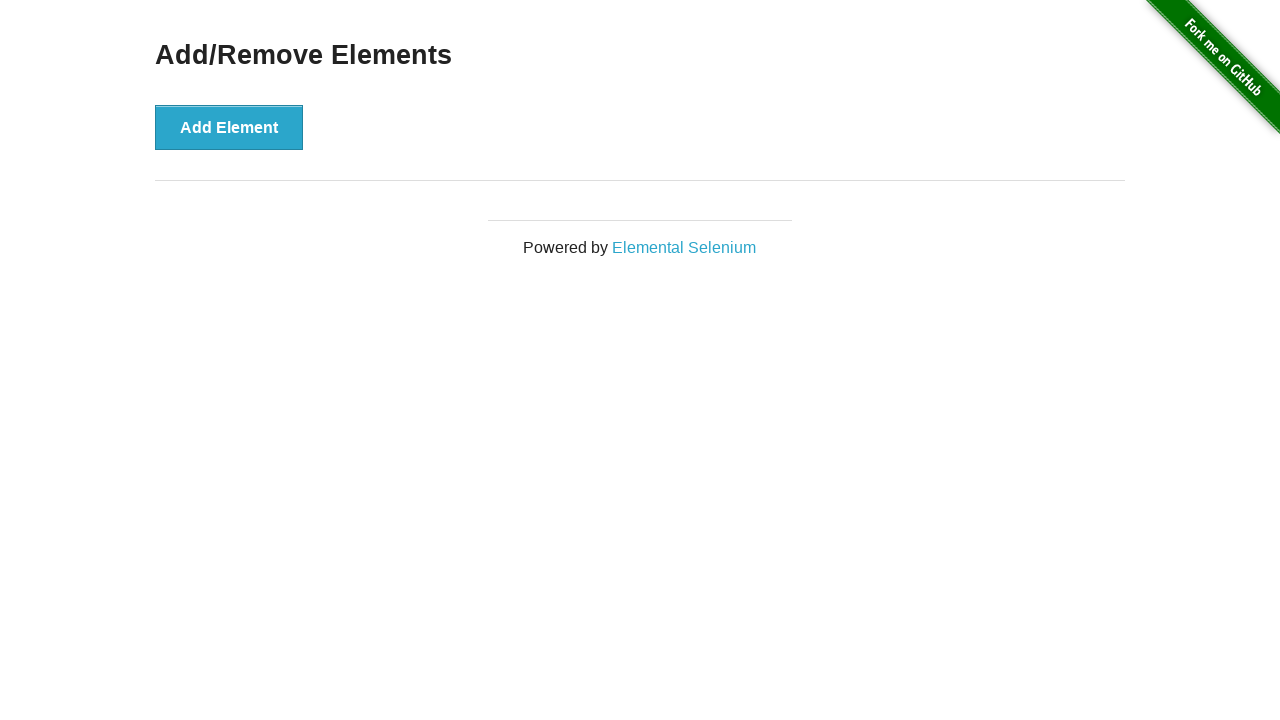

Verified that no delete buttons remain
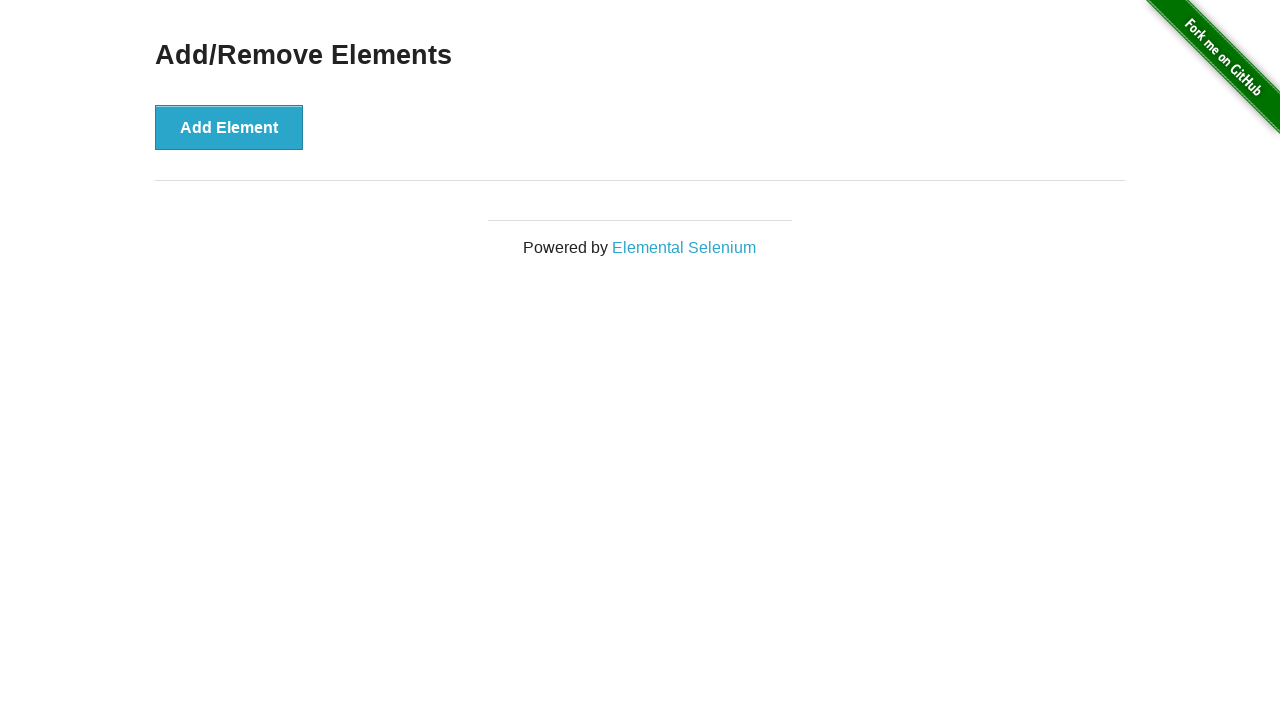

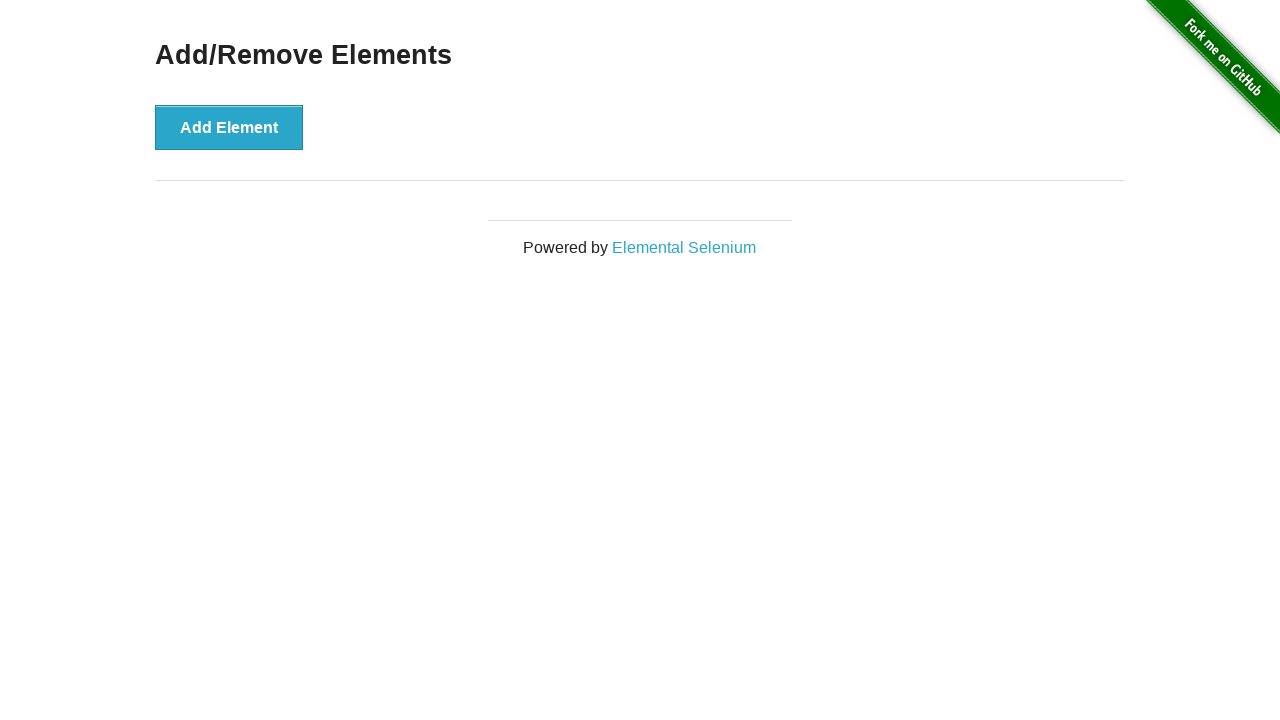